Tests clicking on the "Graphic Designer from Zero to Pro" course button

Starting URL: https://www.skillfactory.ru

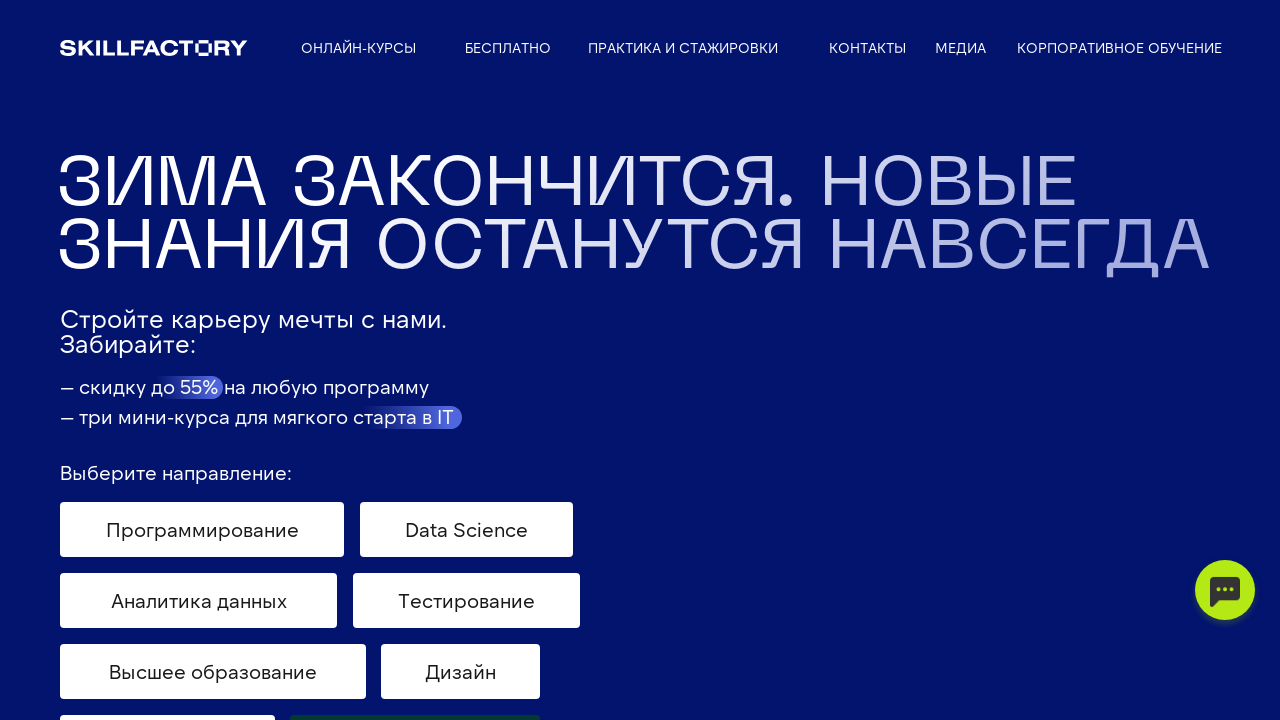

Clicked on 'Graphic Designer from Zero to Pro' course button at (650, 360) on #GRAPHPRO
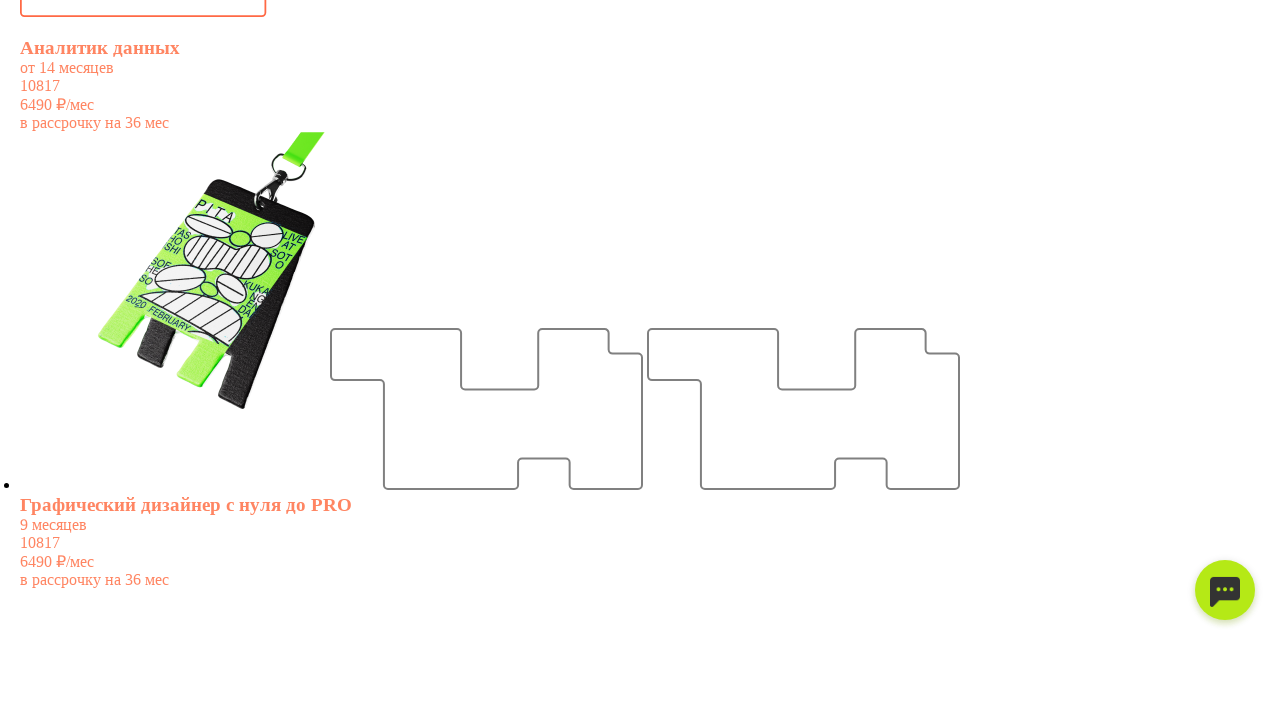

Page navigation completed and network became idle
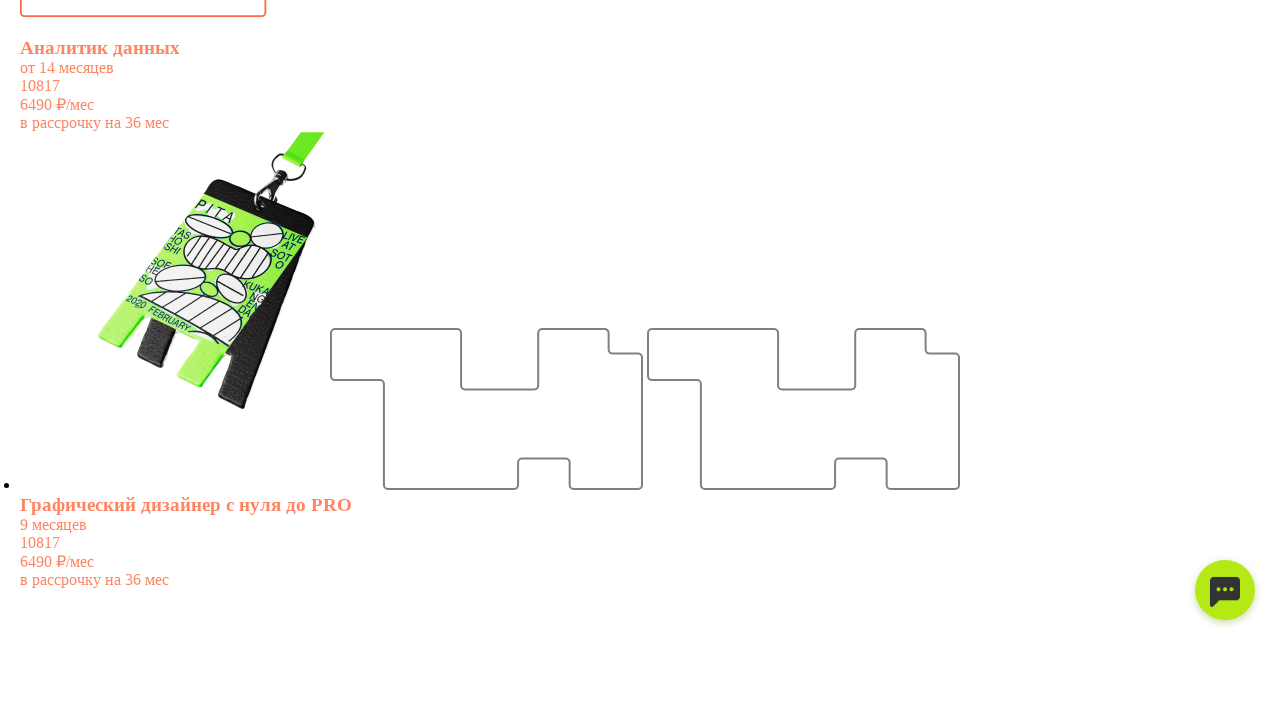

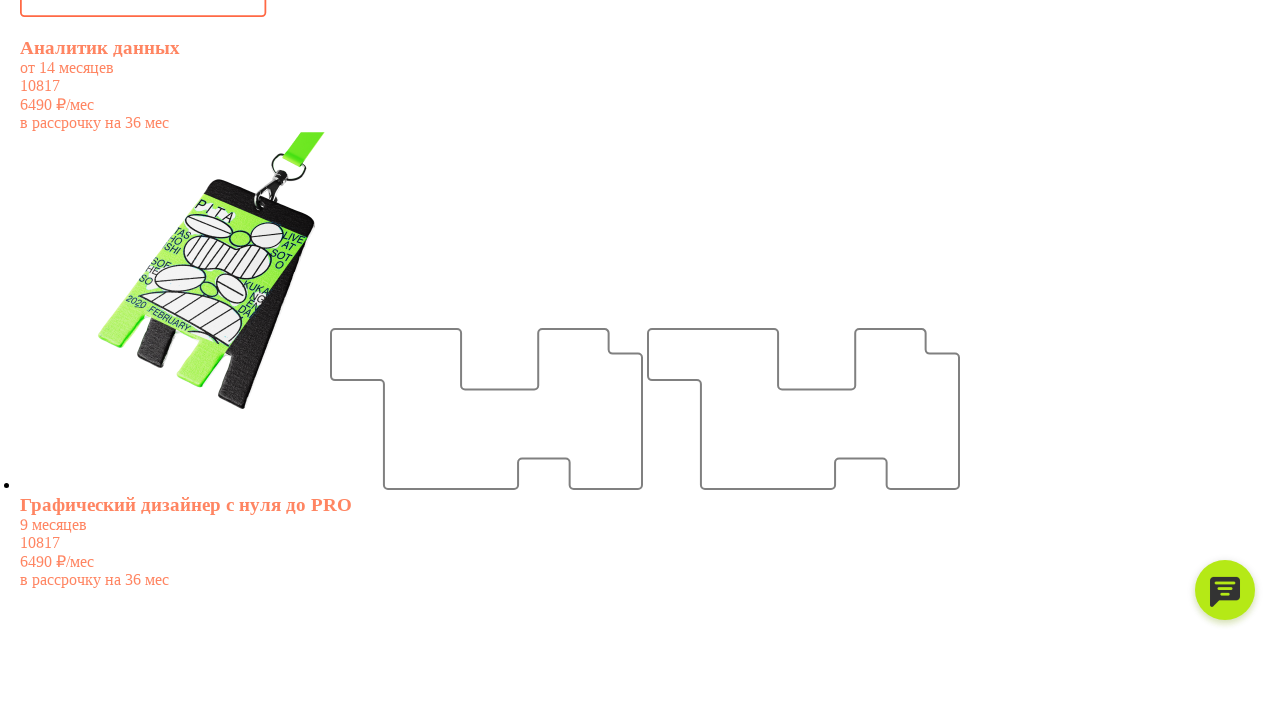